Tests iframe handling and dropdown selection by switching to a frame and selecting an option from a dropdown menu

Starting URL: https://www.hyrtutorials.com/p/frames-practice.html

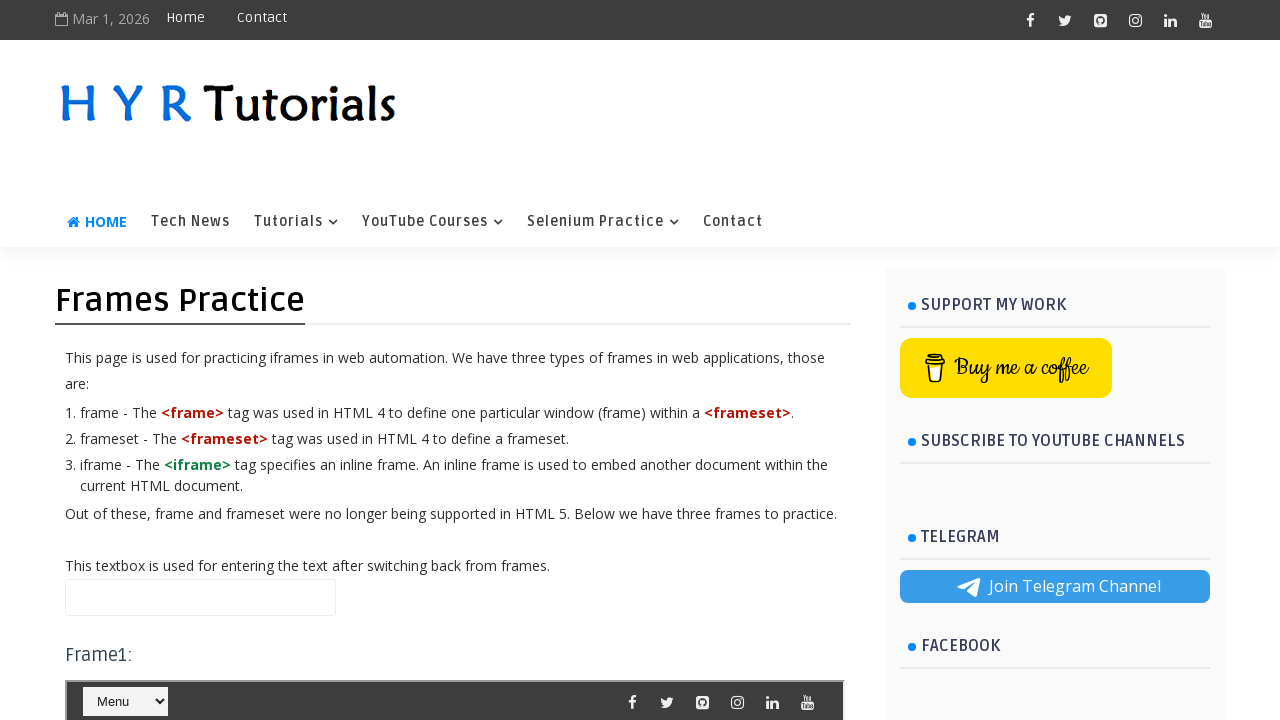

Located iframe with ID 'frm1'
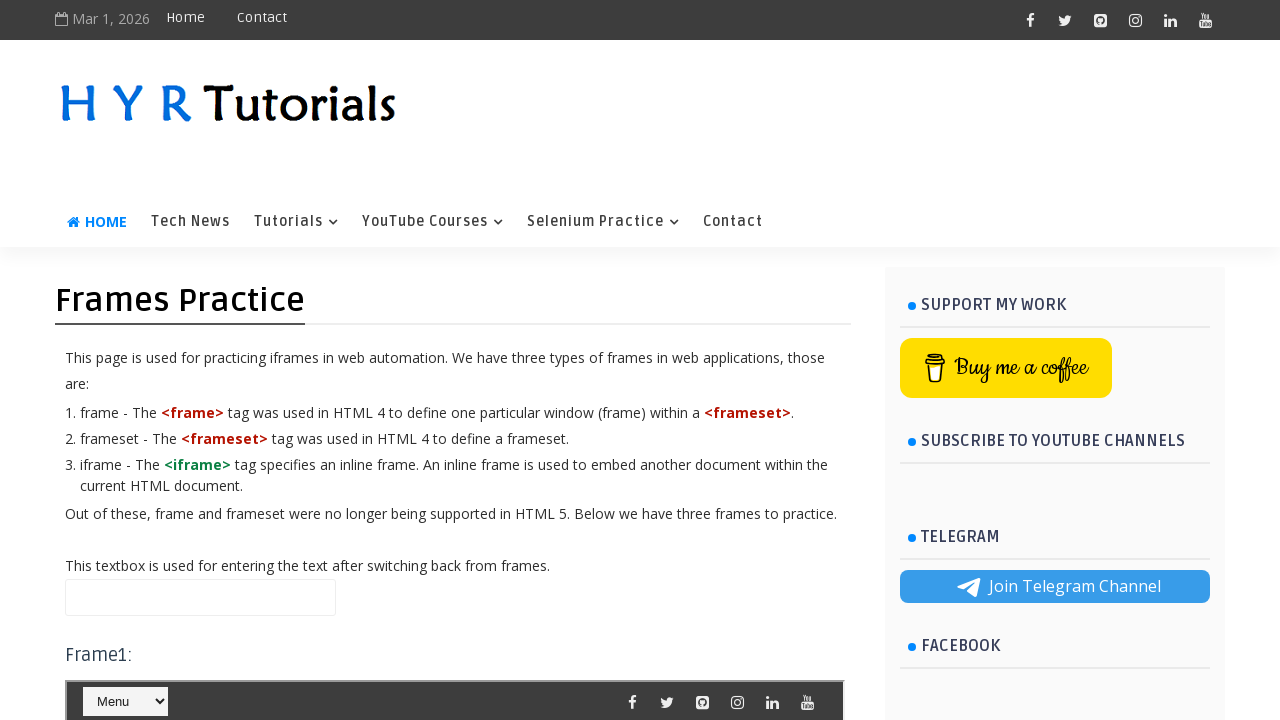

Selected '- Java' from dropdown in iframe on iframe#frm1 >> internal:control=enter-frame >> select#selectnav1
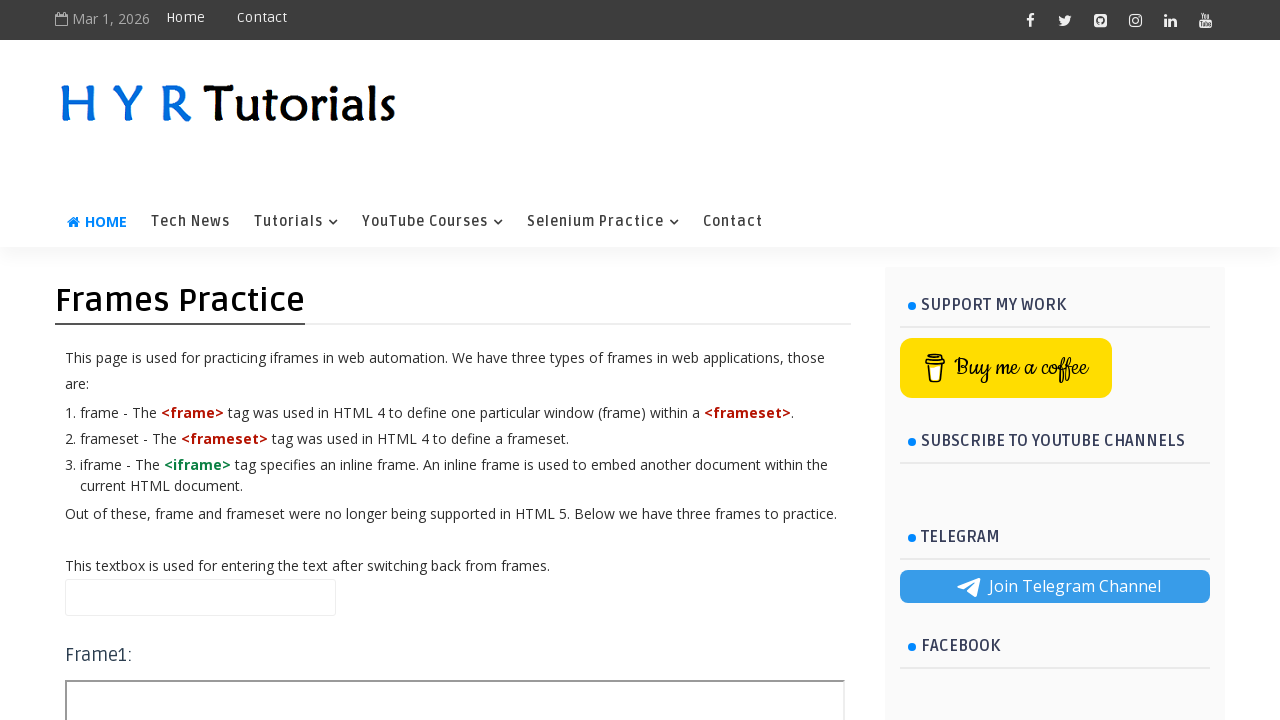

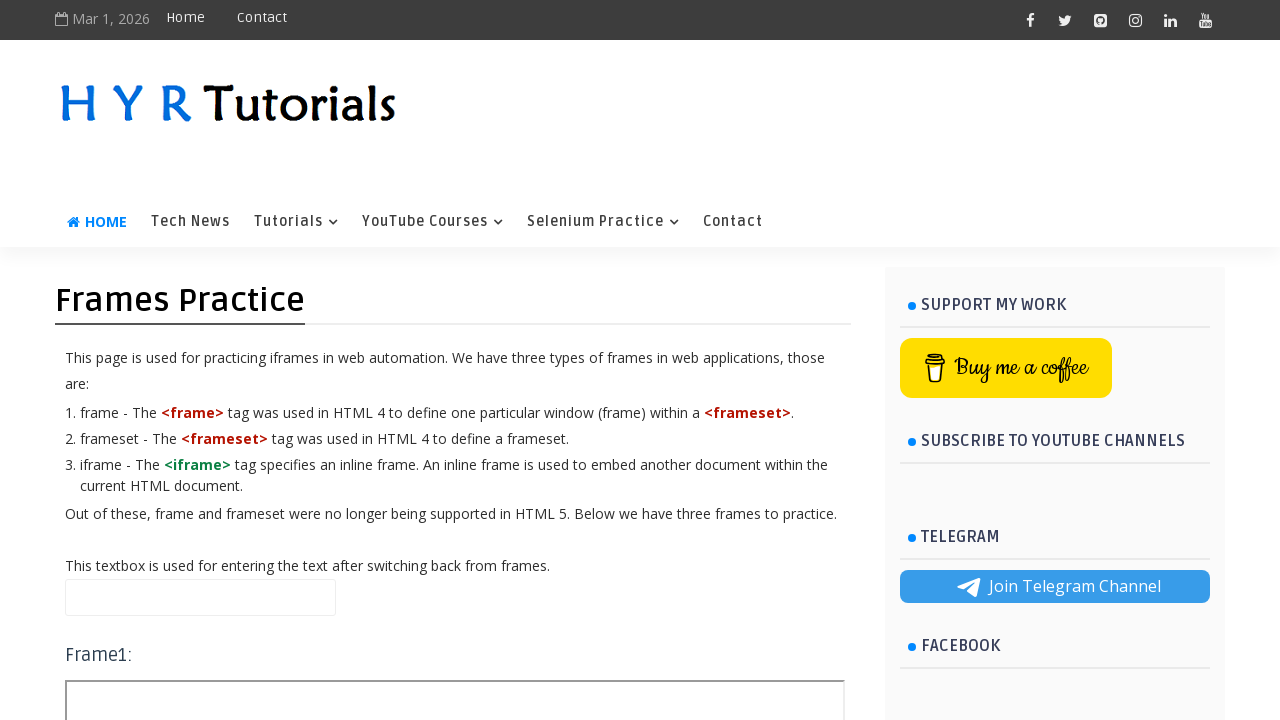